Tests that whitespace is trimmed from edited todo text

Starting URL: https://demo.playwright.dev/todomvc

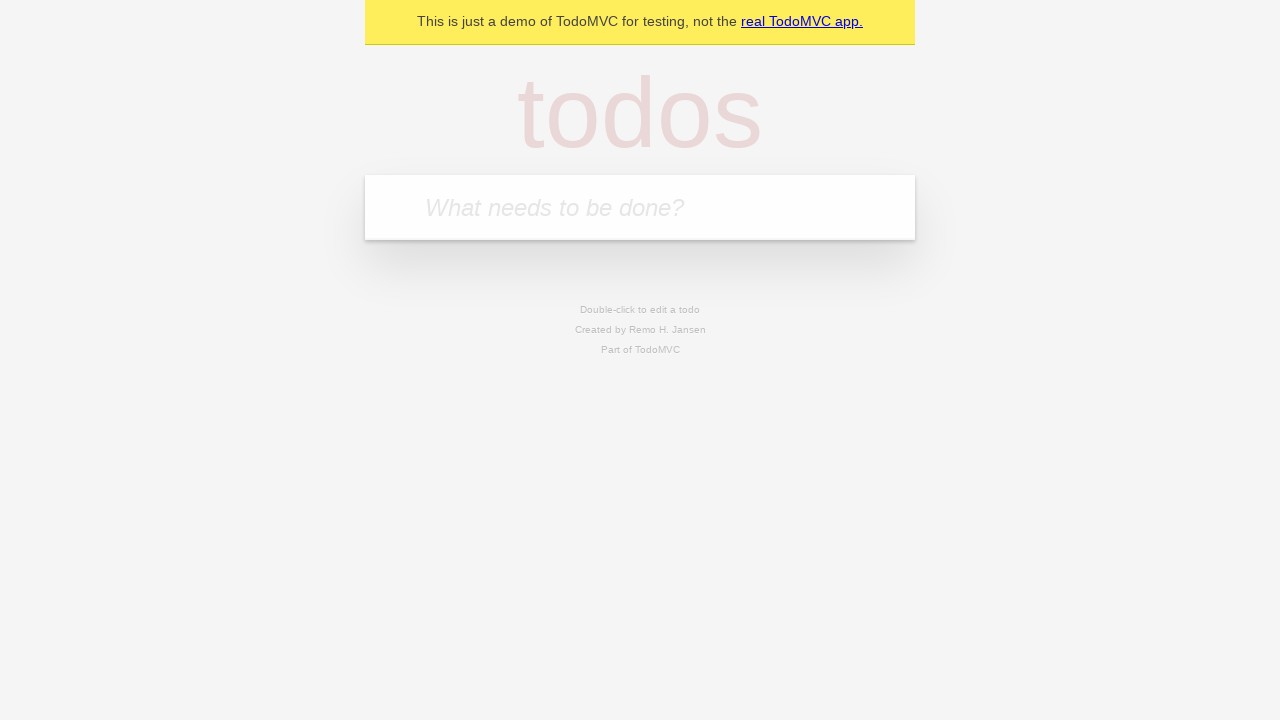

Filled new todo input with 'buy some cheese' on internal:attr=[placeholder="What needs to be done?"i]
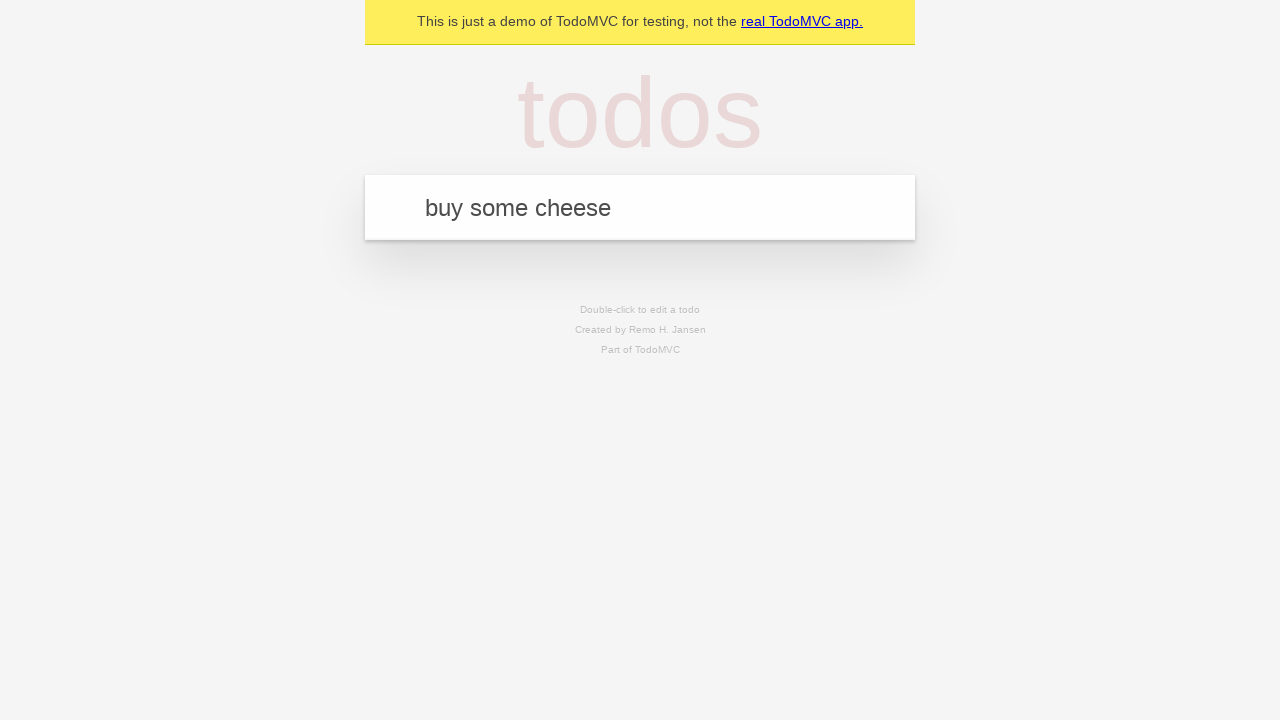

Pressed Enter to create todo 'buy some cheese' on internal:attr=[placeholder="What needs to be done?"i]
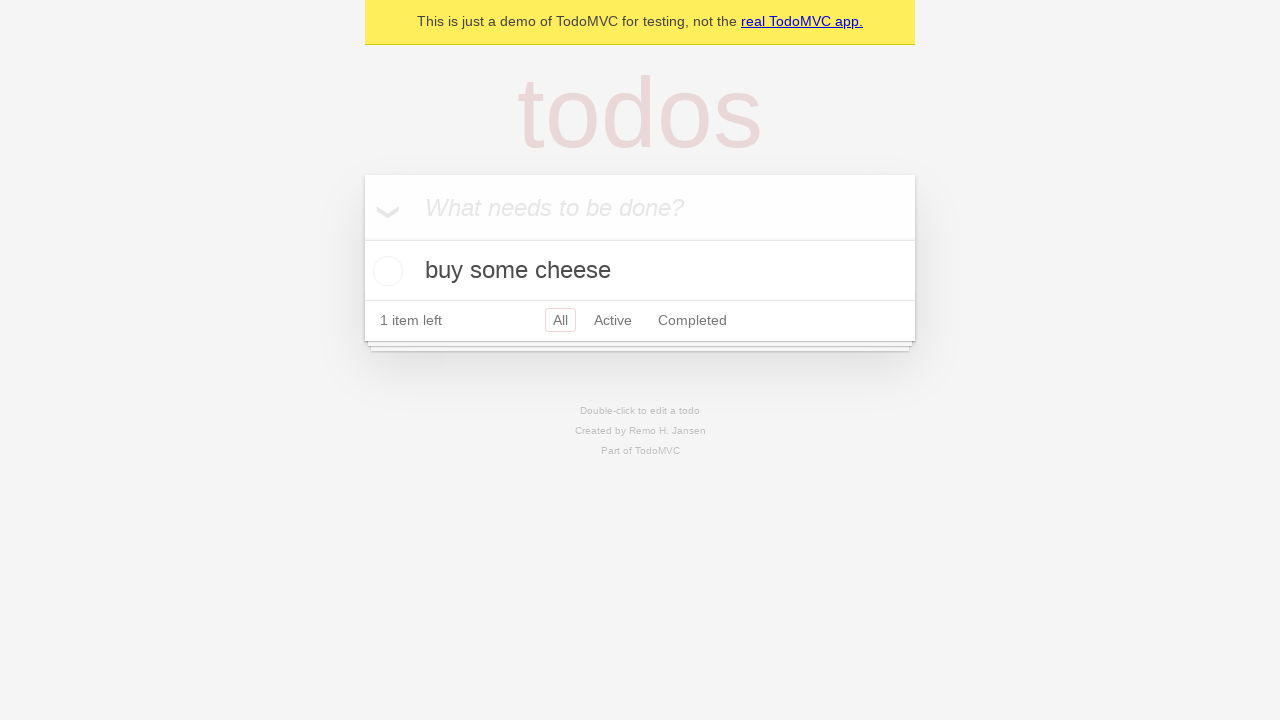

Filled new todo input with 'feed the cat' on internal:attr=[placeholder="What needs to be done?"i]
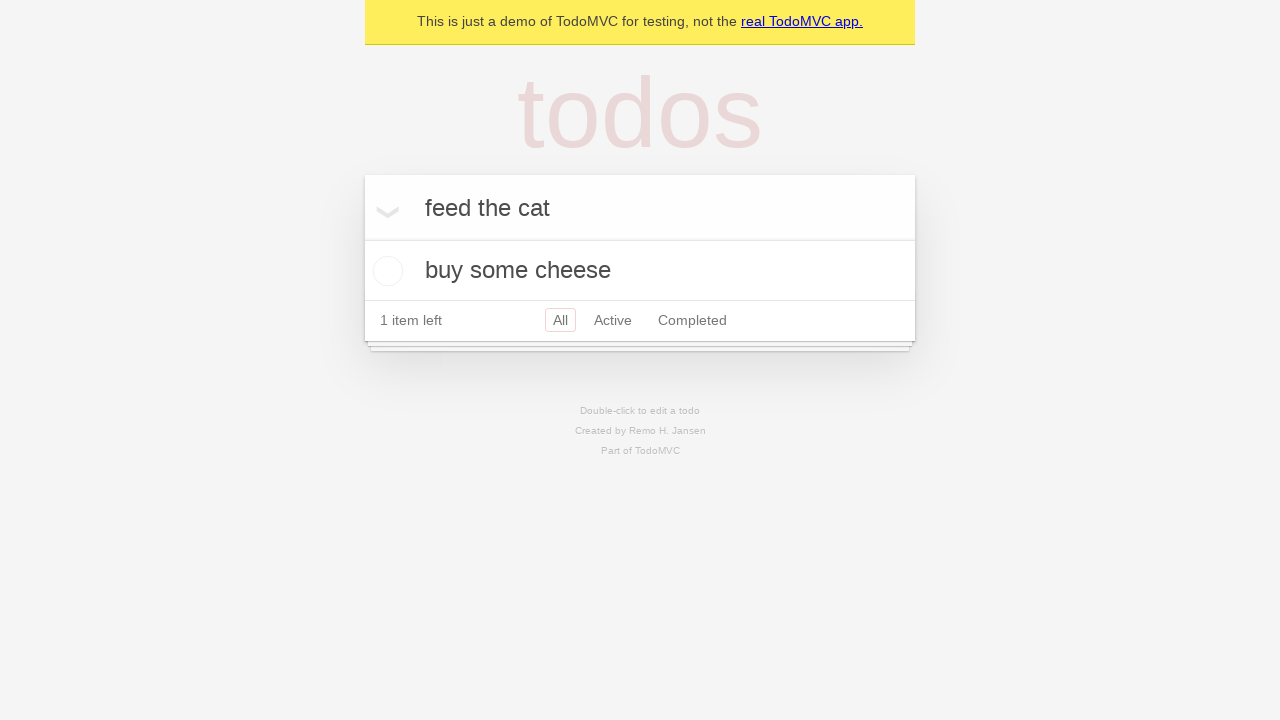

Pressed Enter to create todo 'feed the cat' on internal:attr=[placeholder="What needs to be done?"i]
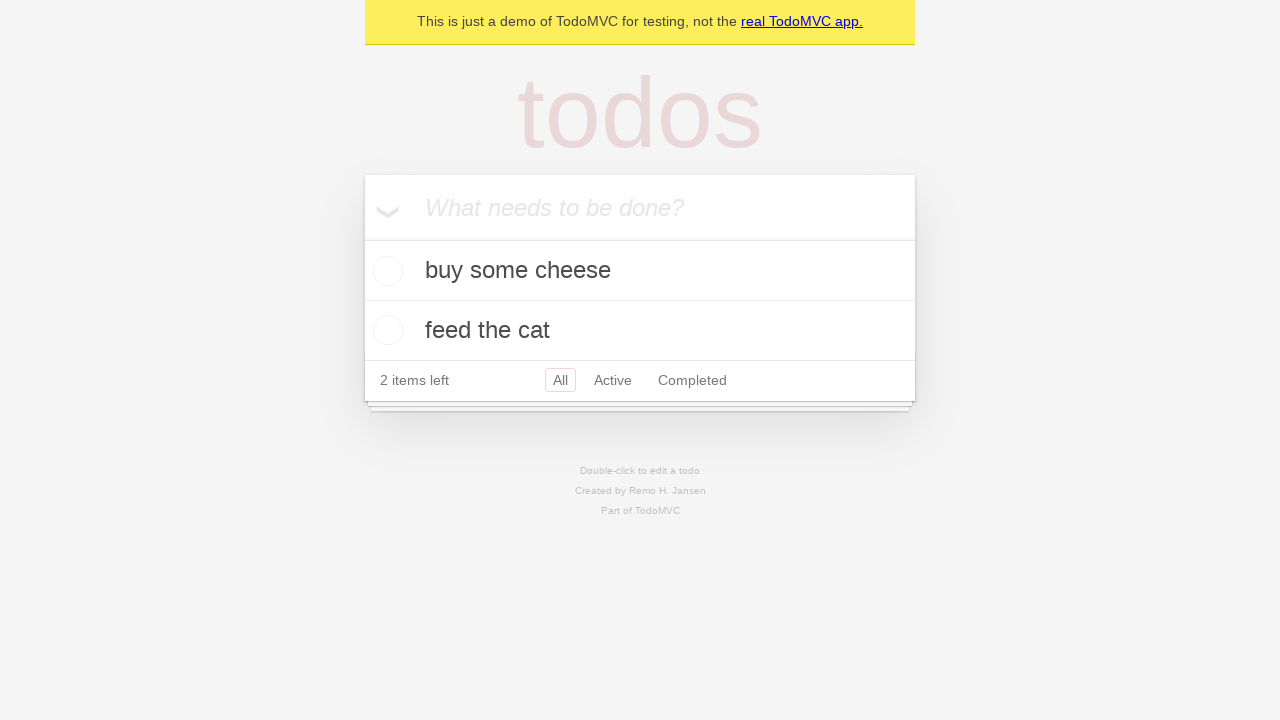

Filled new todo input with 'book a doctors appointment' on internal:attr=[placeholder="What needs to be done?"i]
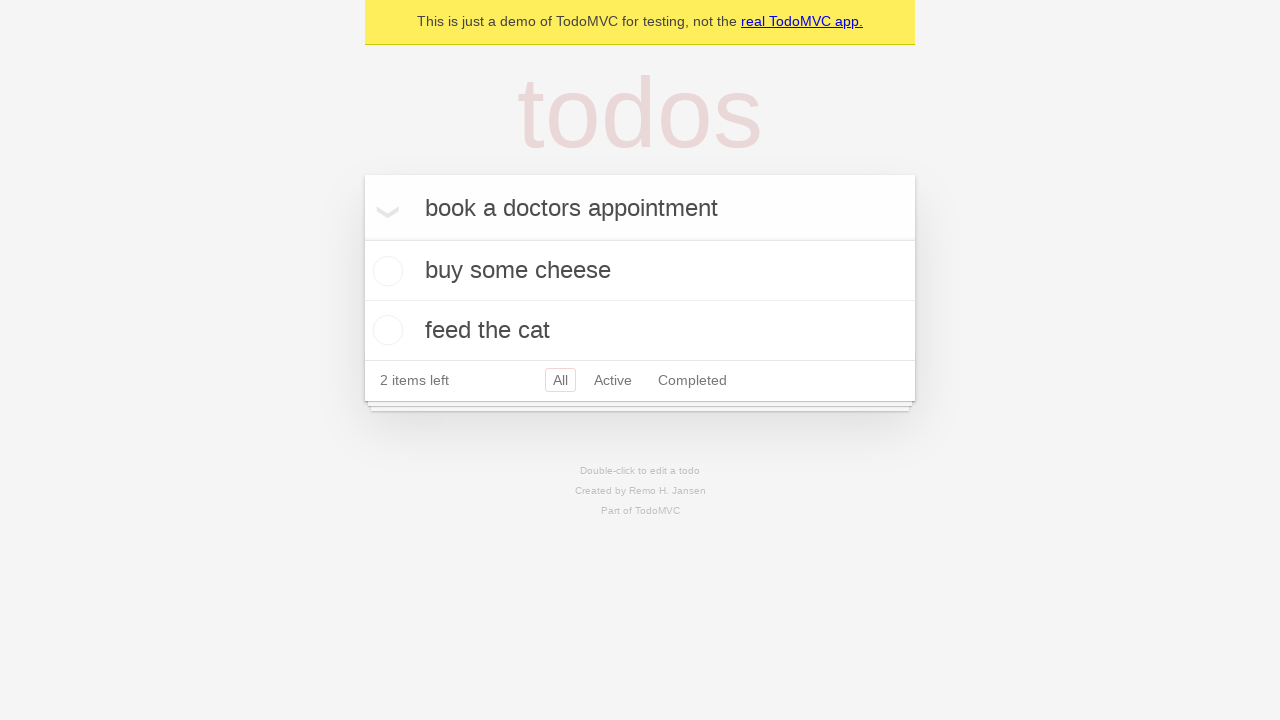

Pressed Enter to create todo 'book a doctors appointment' on internal:attr=[placeholder="What needs to be done?"i]
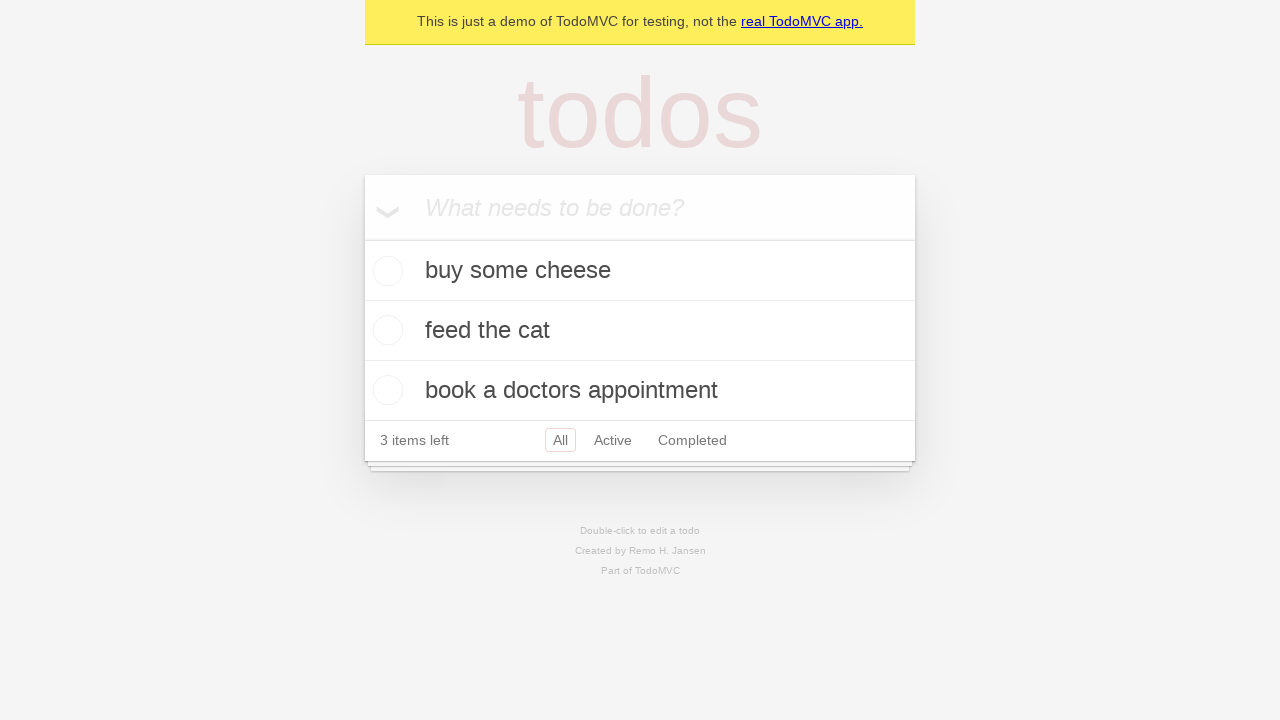

Double-clicked second todo item to enter edit mode at (640, 331) on internal:testid=[data-testid="todo-item"s] >> nth=1
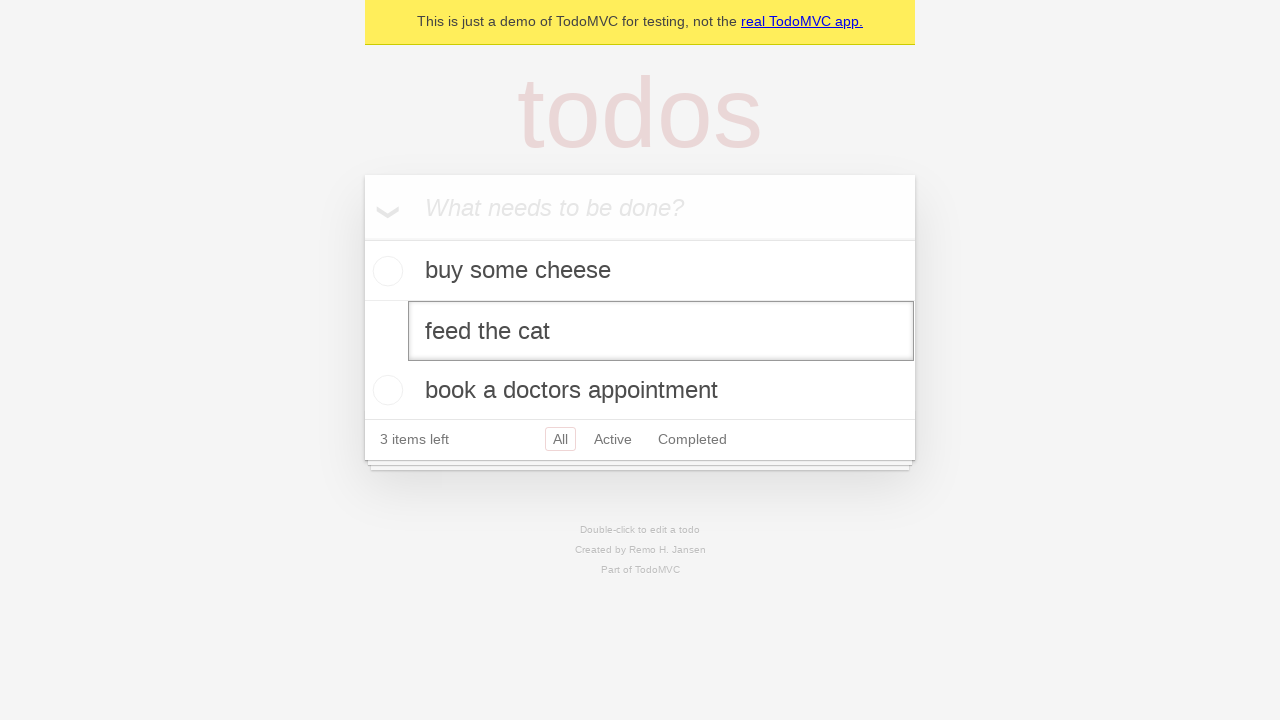

Filled edit box with text containing leading and trailing whitespace on internal:testid=[data-testid="todo-item"s] >> nth=1 >> internal:role=textbox[nam
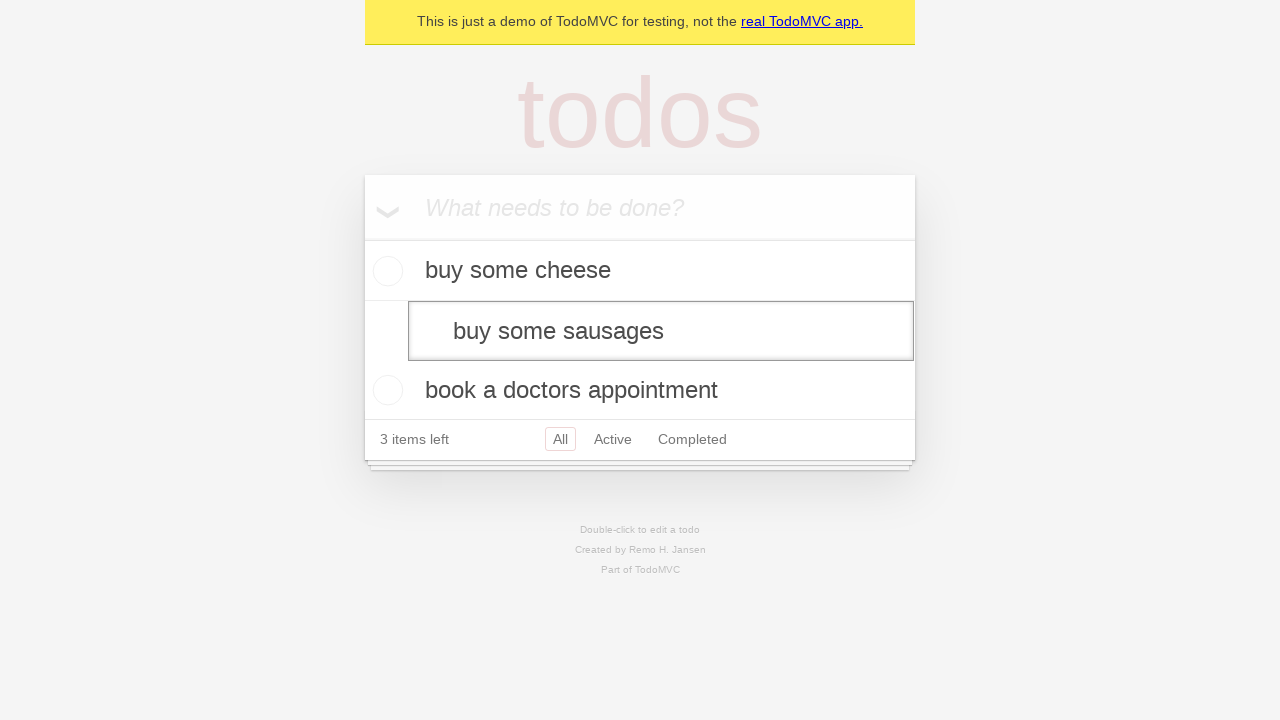

Pressed Enter to confirm edit and verify whitespace is trimmed on internal:testid=[data-testid="todo-item"s] >> nth=1 >> internal:role=textbox[nam
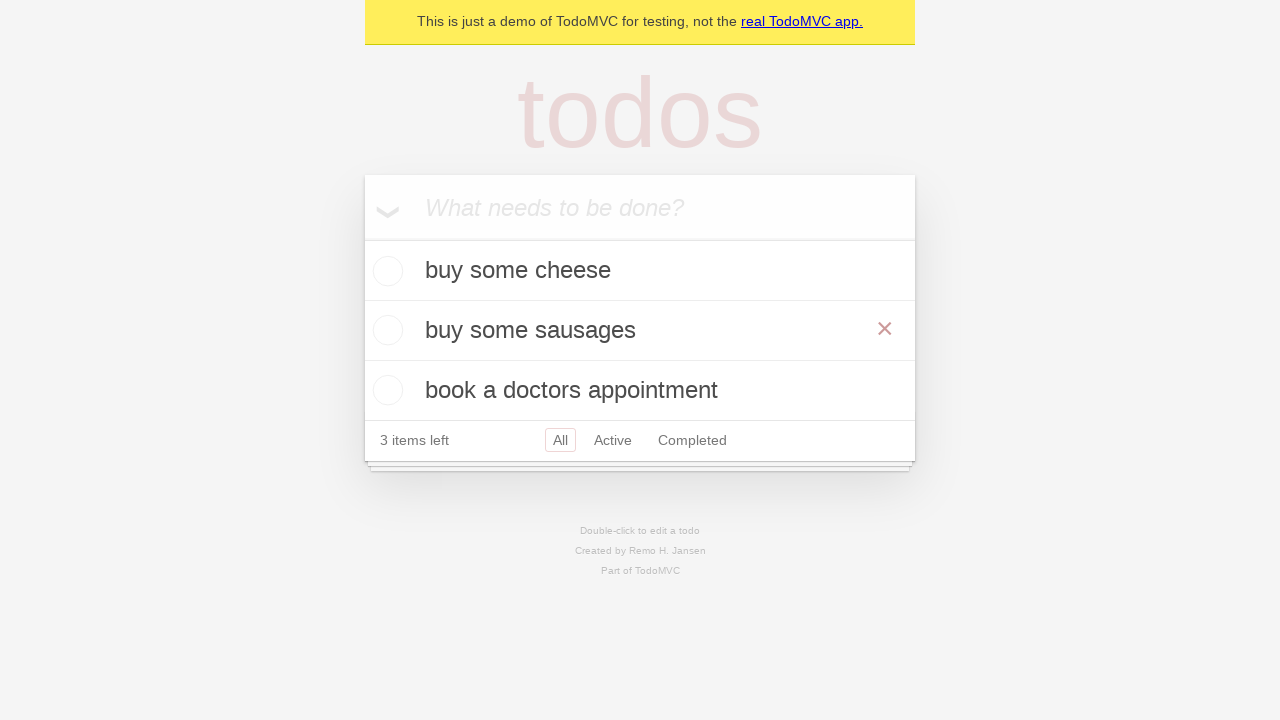

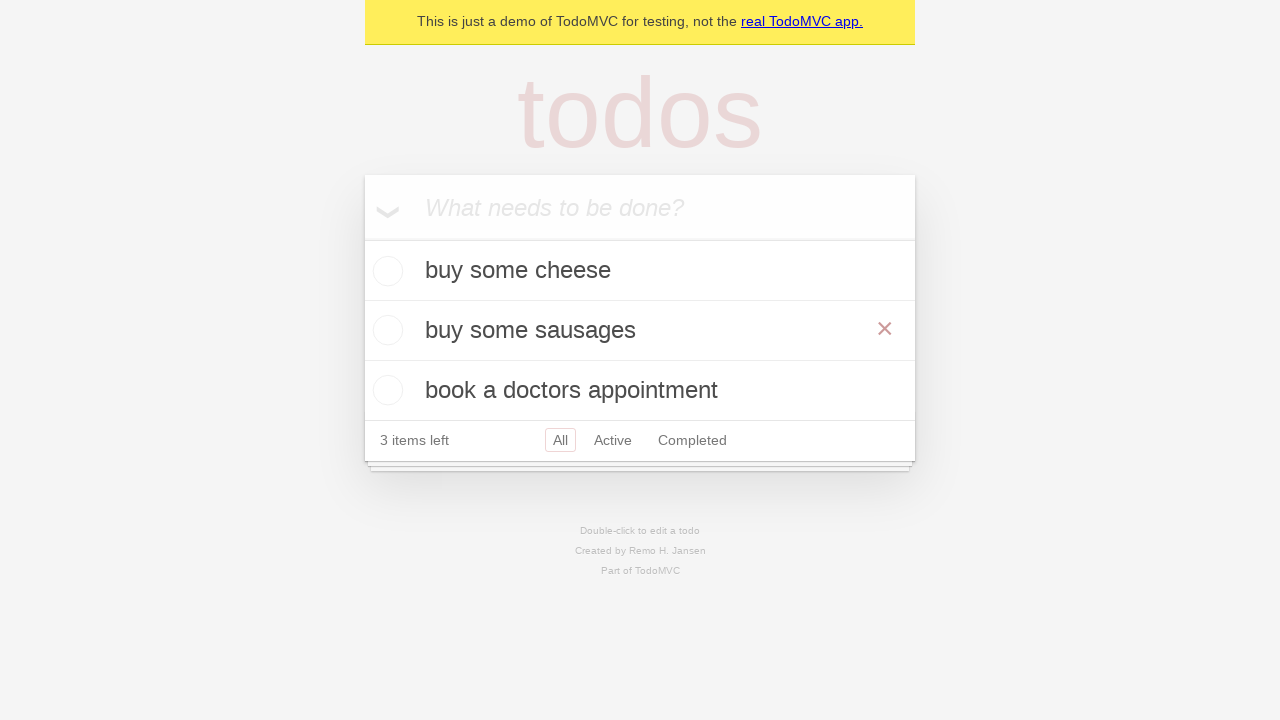